Tests window switching functionality by clicking a button that opens a new window and verifying the switch by checking the new window's title

Starting URL: http://www.qaclickacademy.com/practice.php

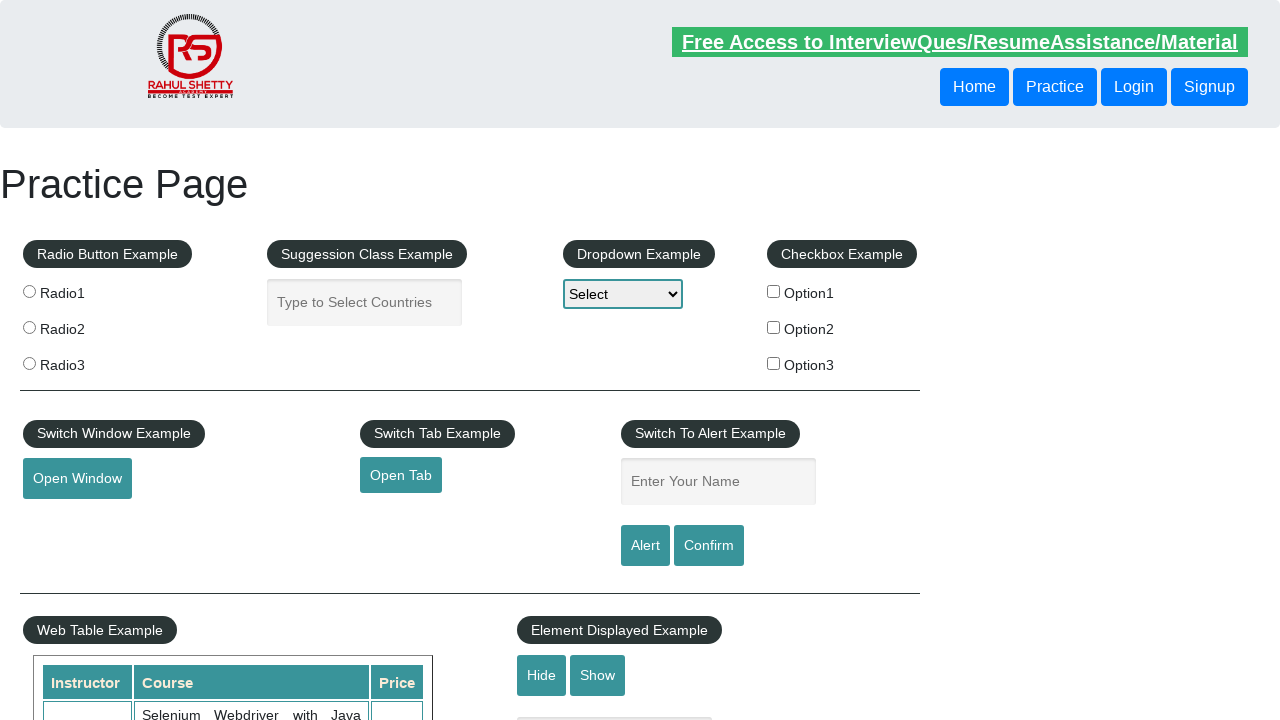

Scrolled down 1000 pixels to make button visible
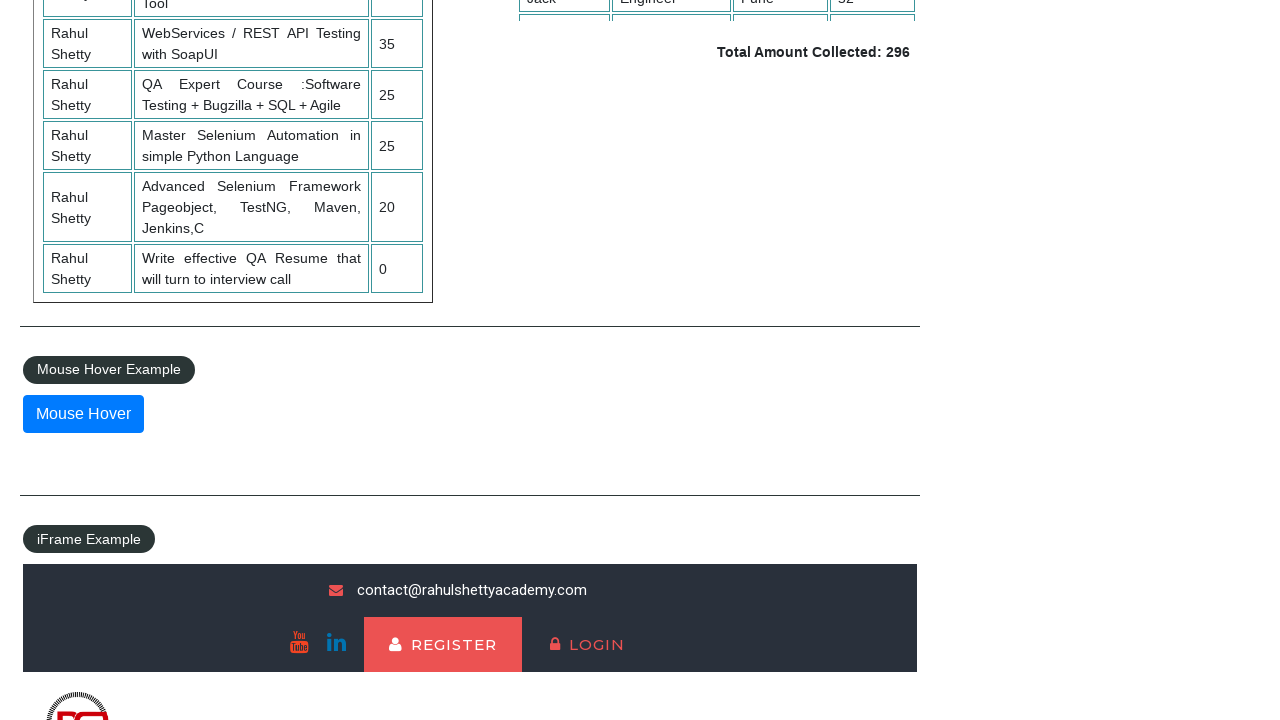

Clicked button to open new window at (77, 361) on #openwindow
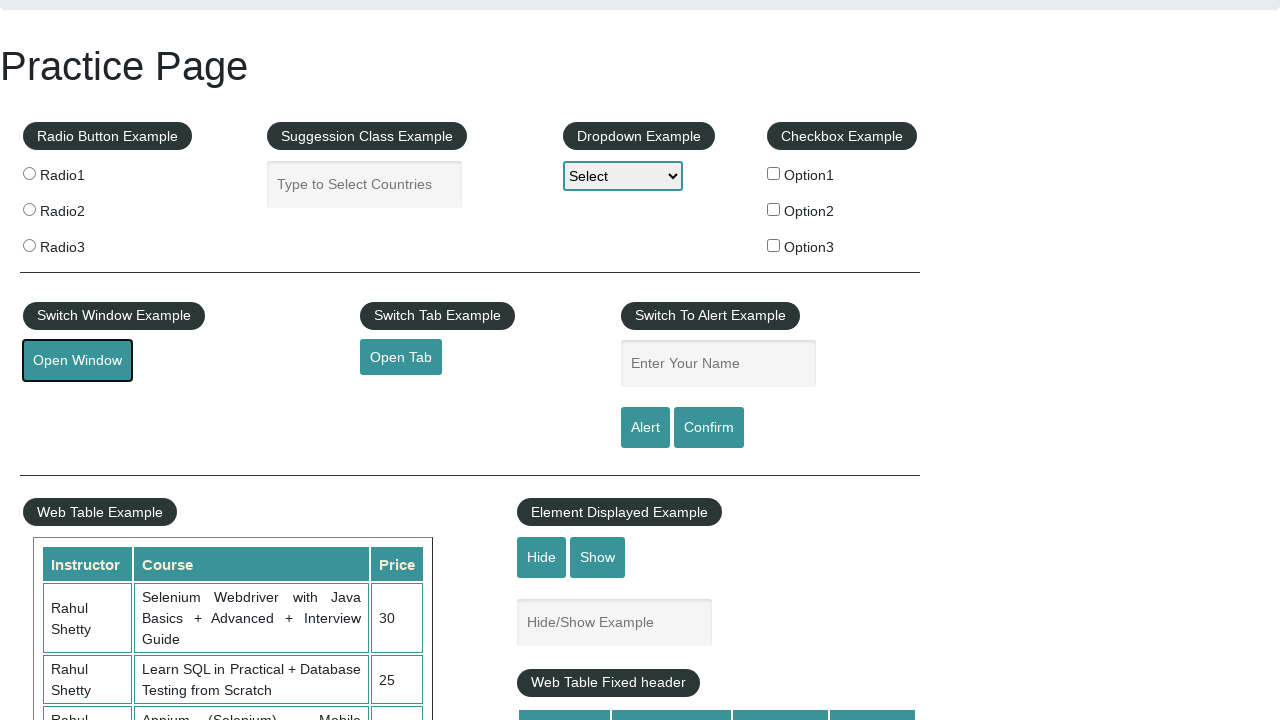

New window opened and captured
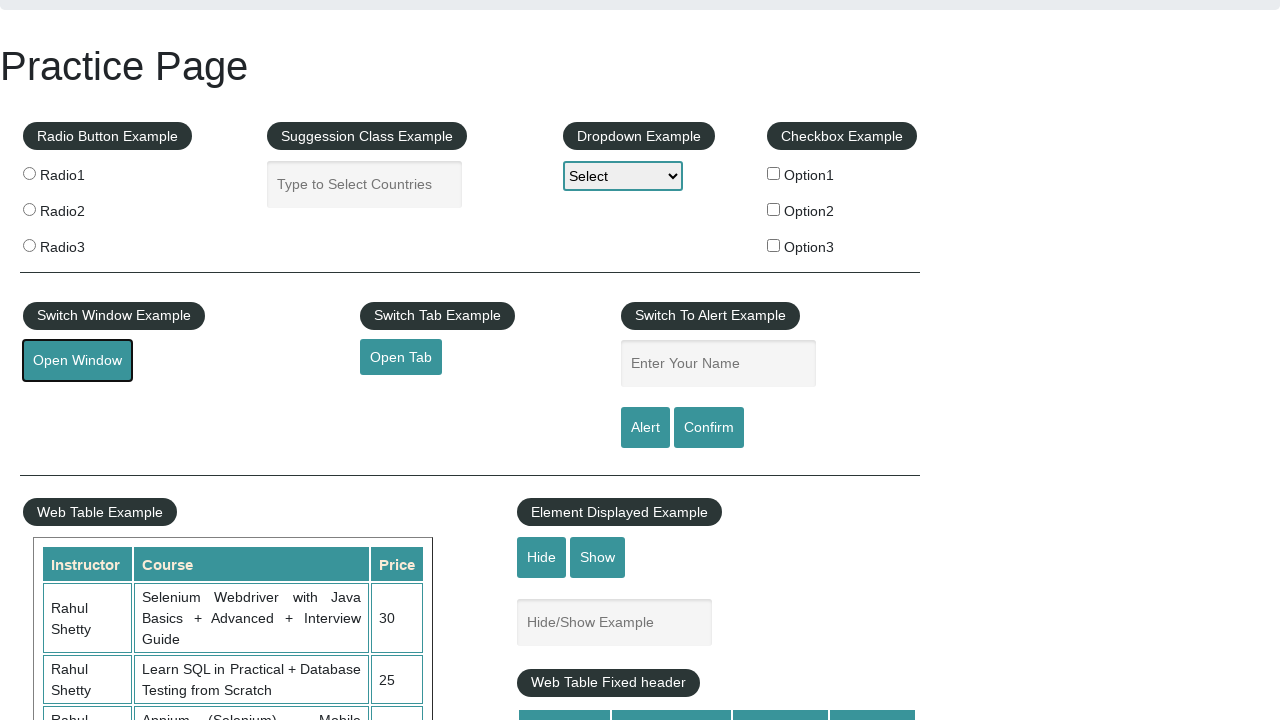

New window loaded completely
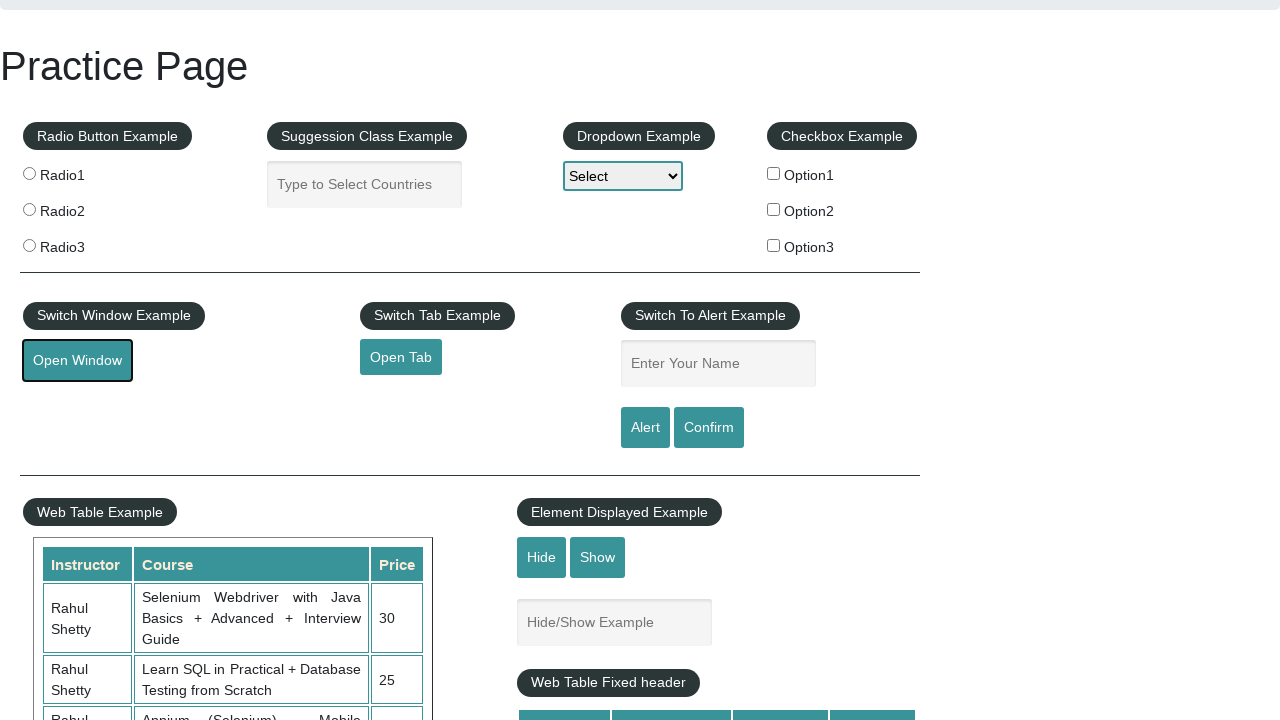

Verified new window title: QAClick Academy - A Testing Academy to Learn, Earn and Shine
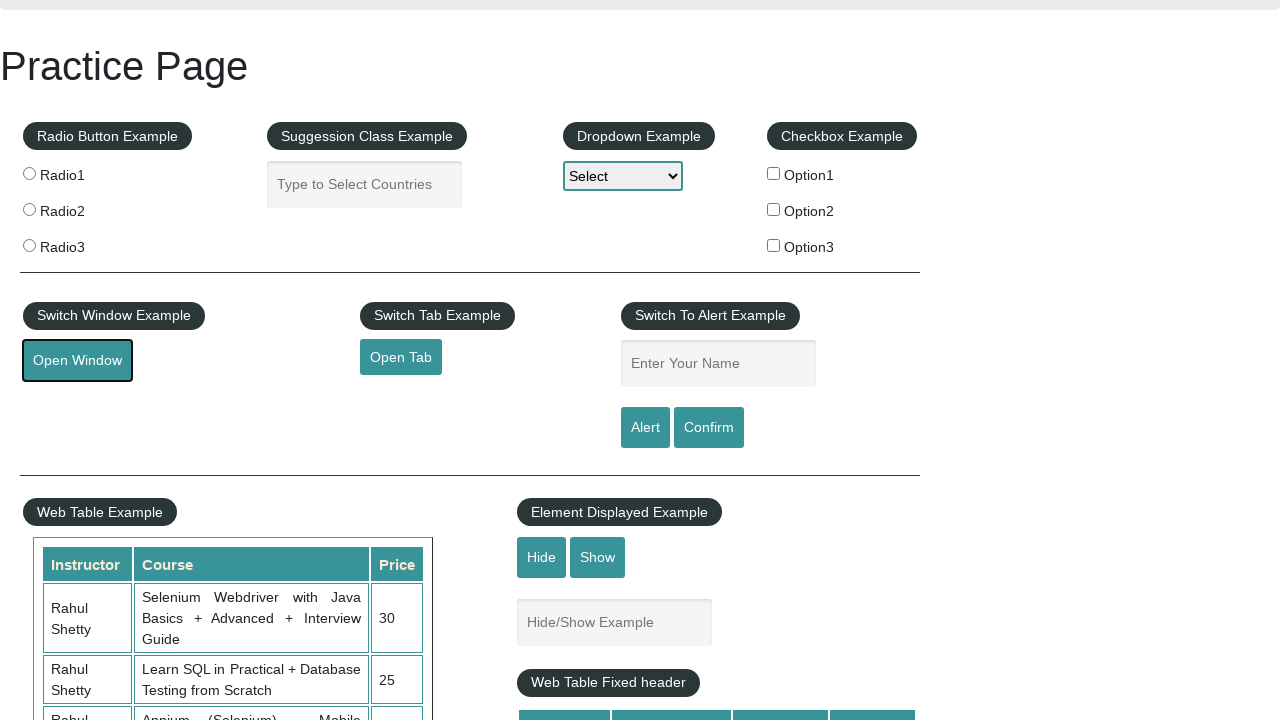

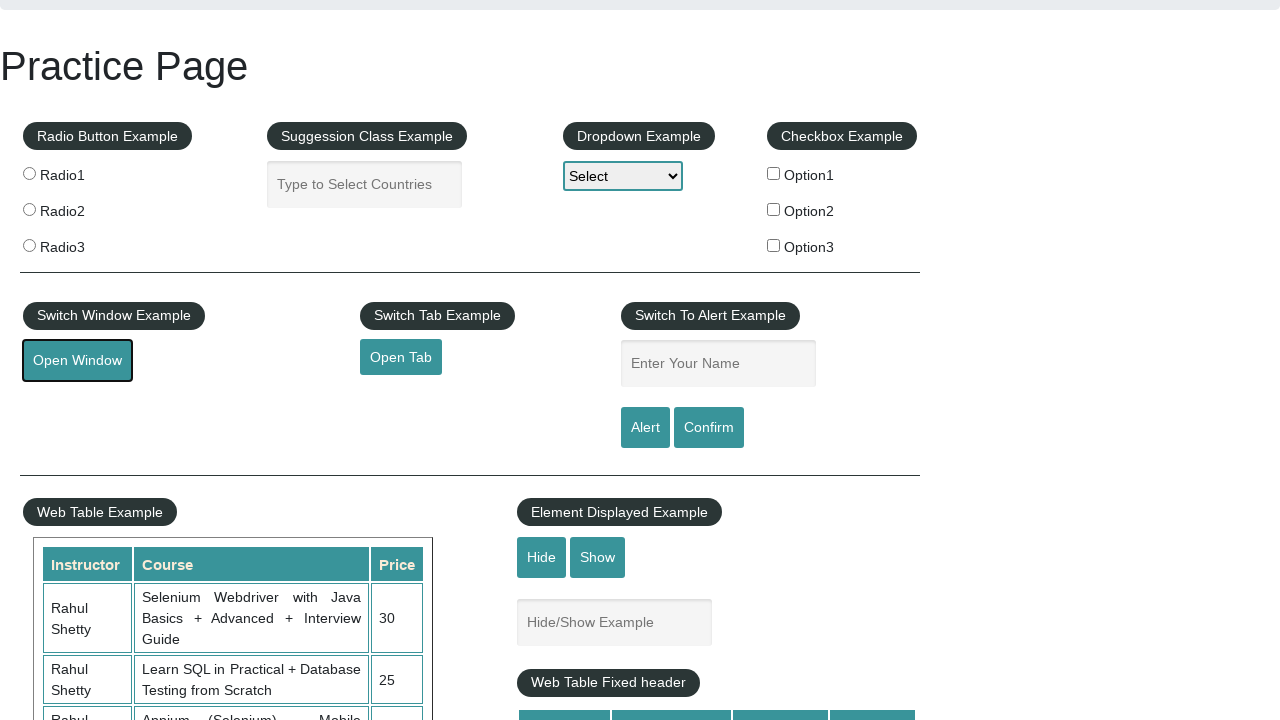